Tests date picker functionality by selecting December 15, 1990 from the calendar and verifying the correct date is displayed in the input field.

Starting URL: https://demoqa.com/date-picker

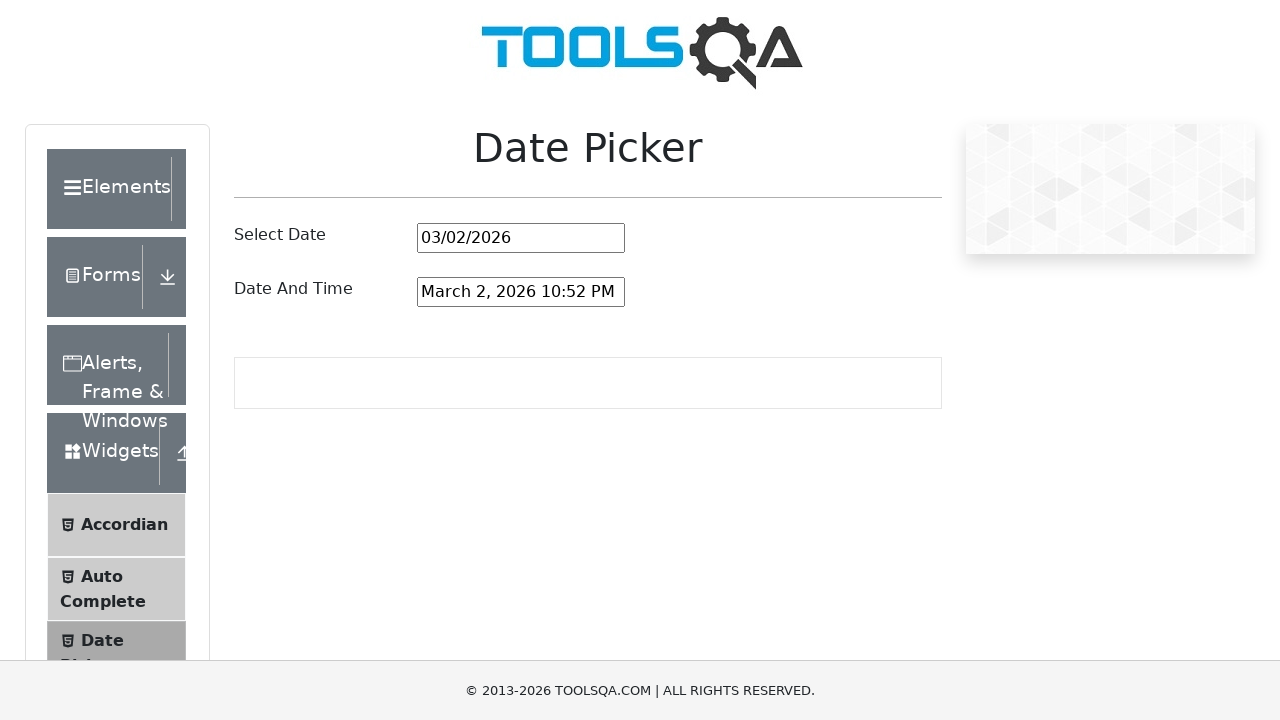

Clicked on date picker input field to open calendar at (521, 238) on #datePickerMonthYearInput
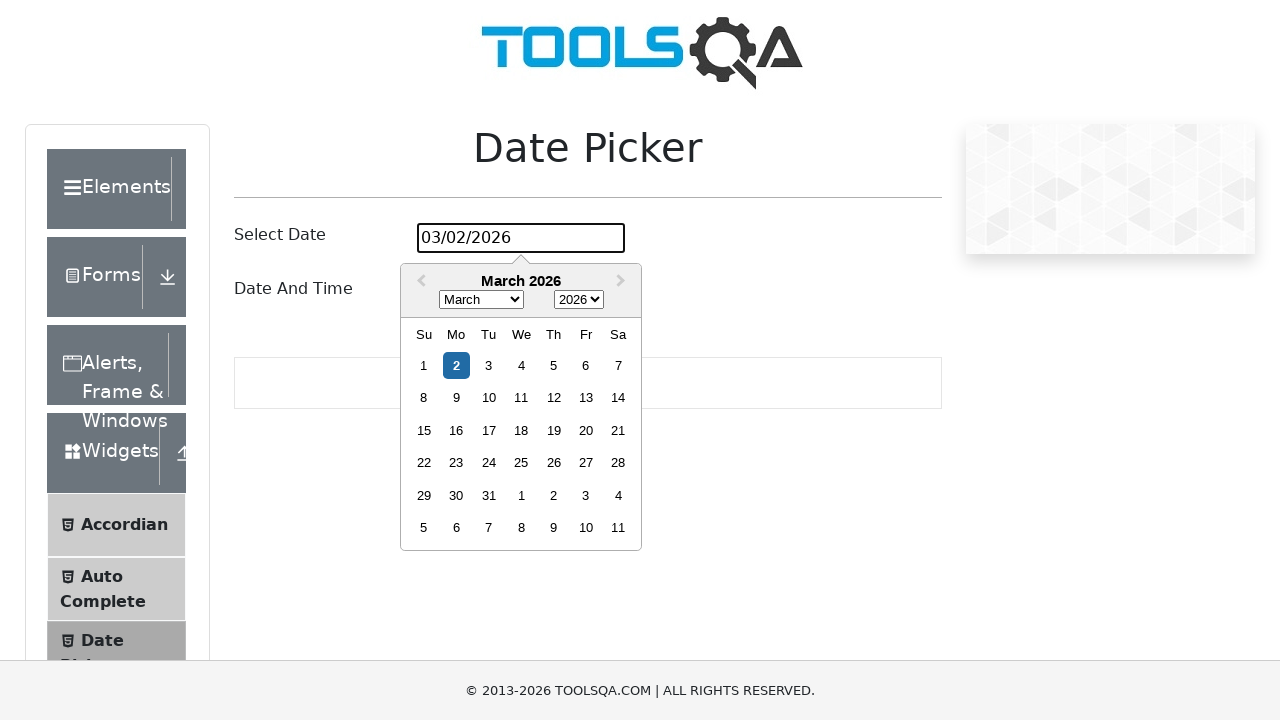

Selected December from month dropdown on .react-datepicker__month-select
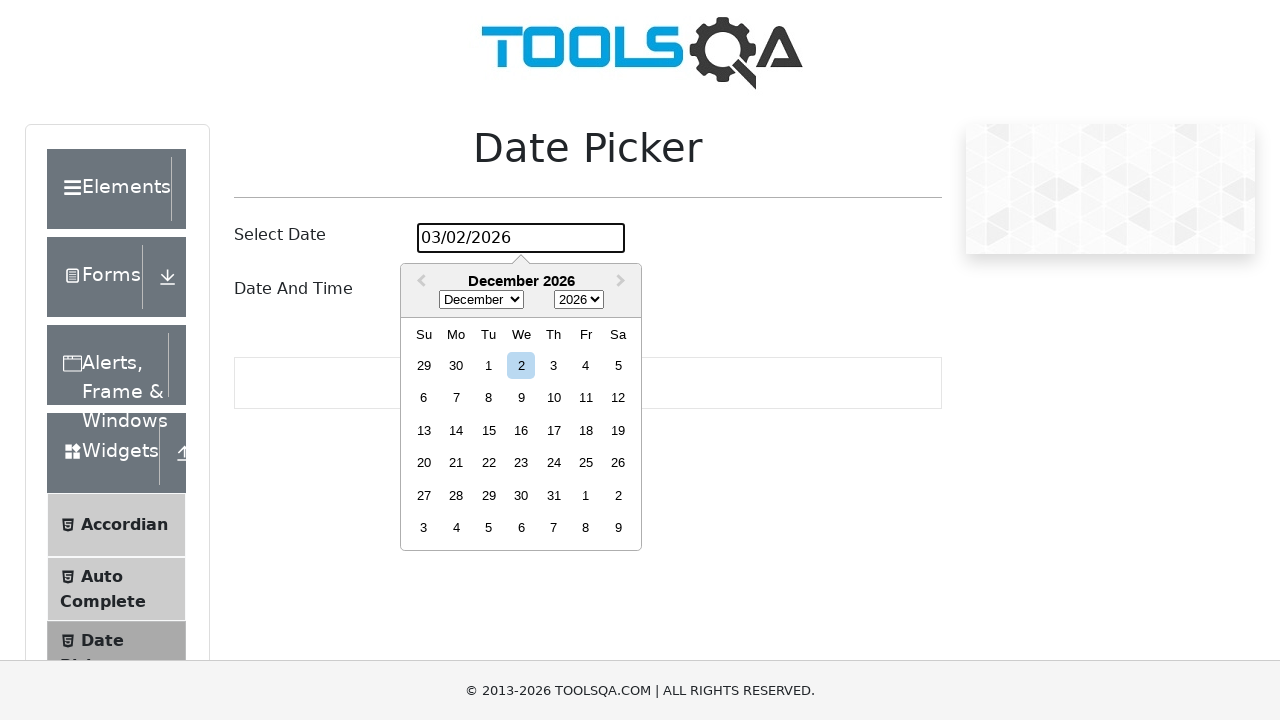

Selected 1990 from year dropdown on .react-datepicker__year-select
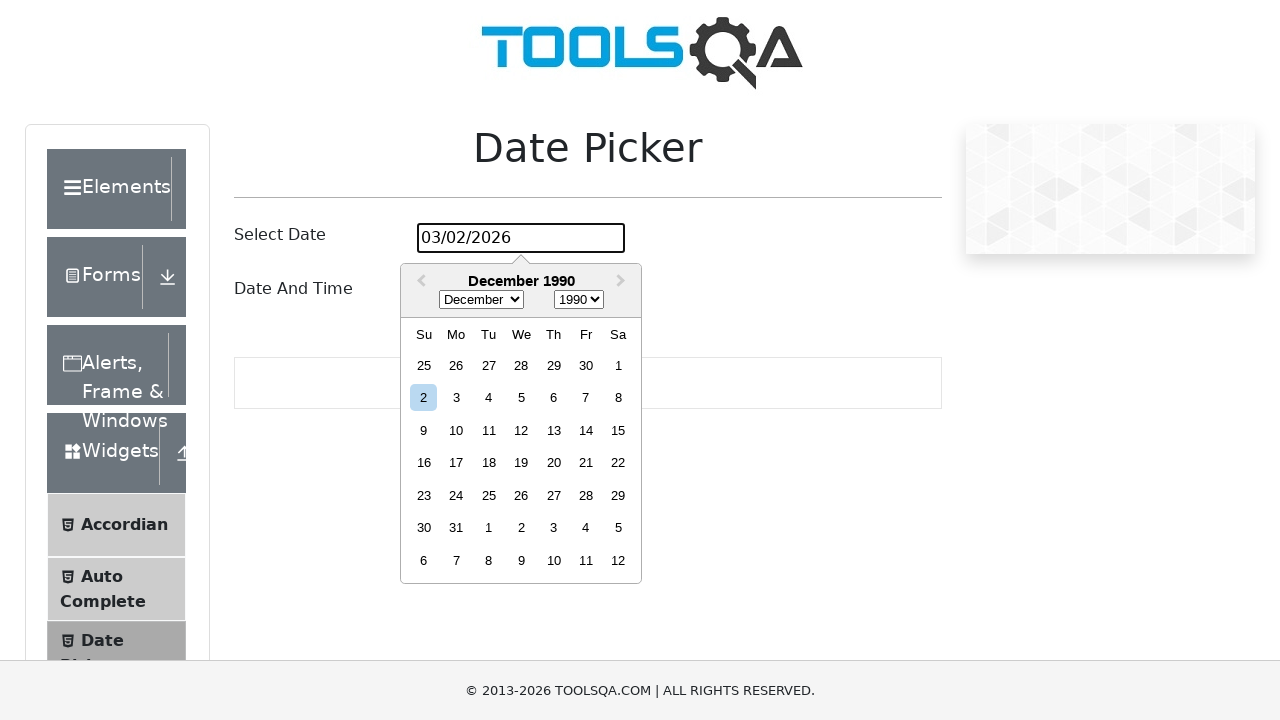

Clicked on day 15 to select December 15, 1990 at (618, 430) on .react-datepicker__day--015:not(.react-datepicker__day--outside-month)
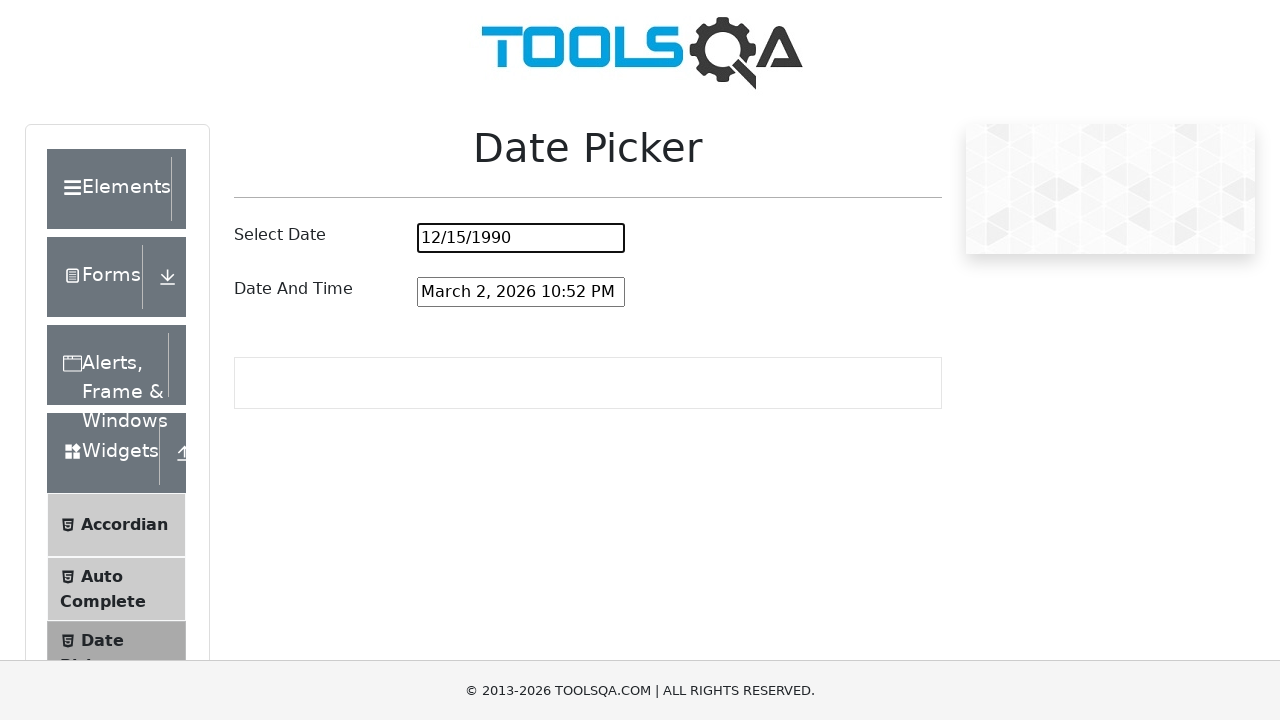

Verified that input field displays '12/15/1990' as the selected date
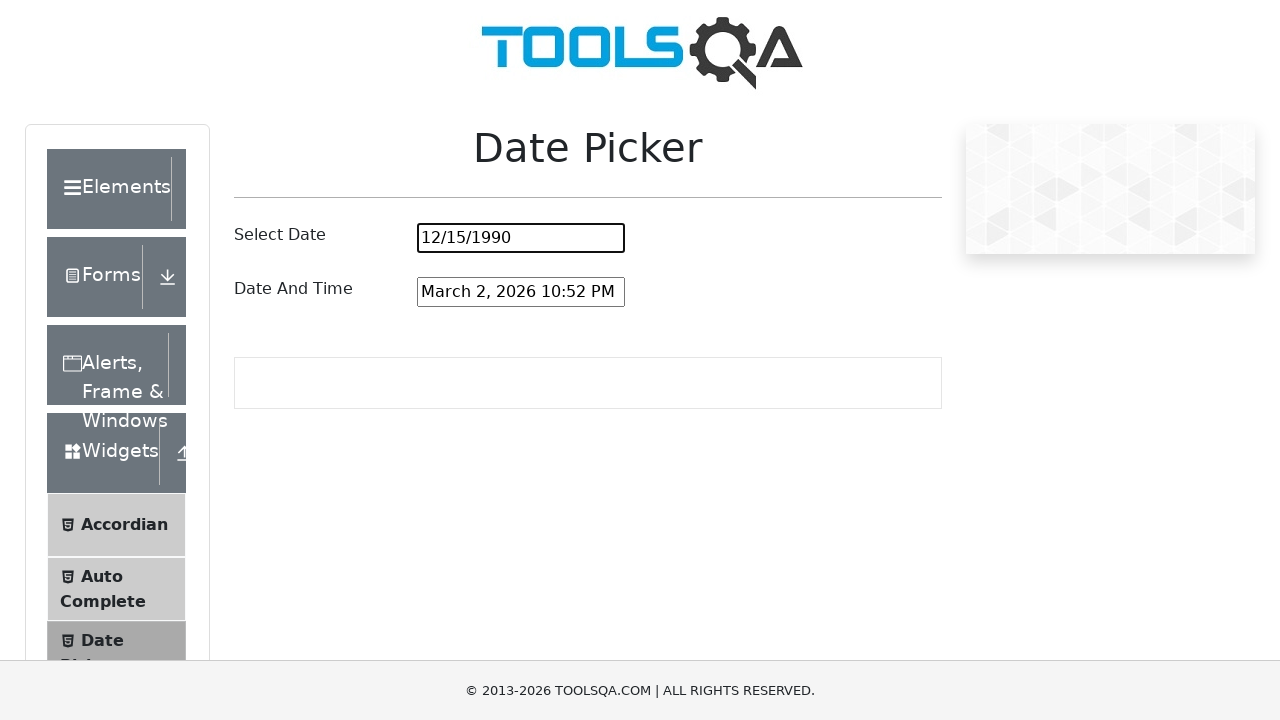

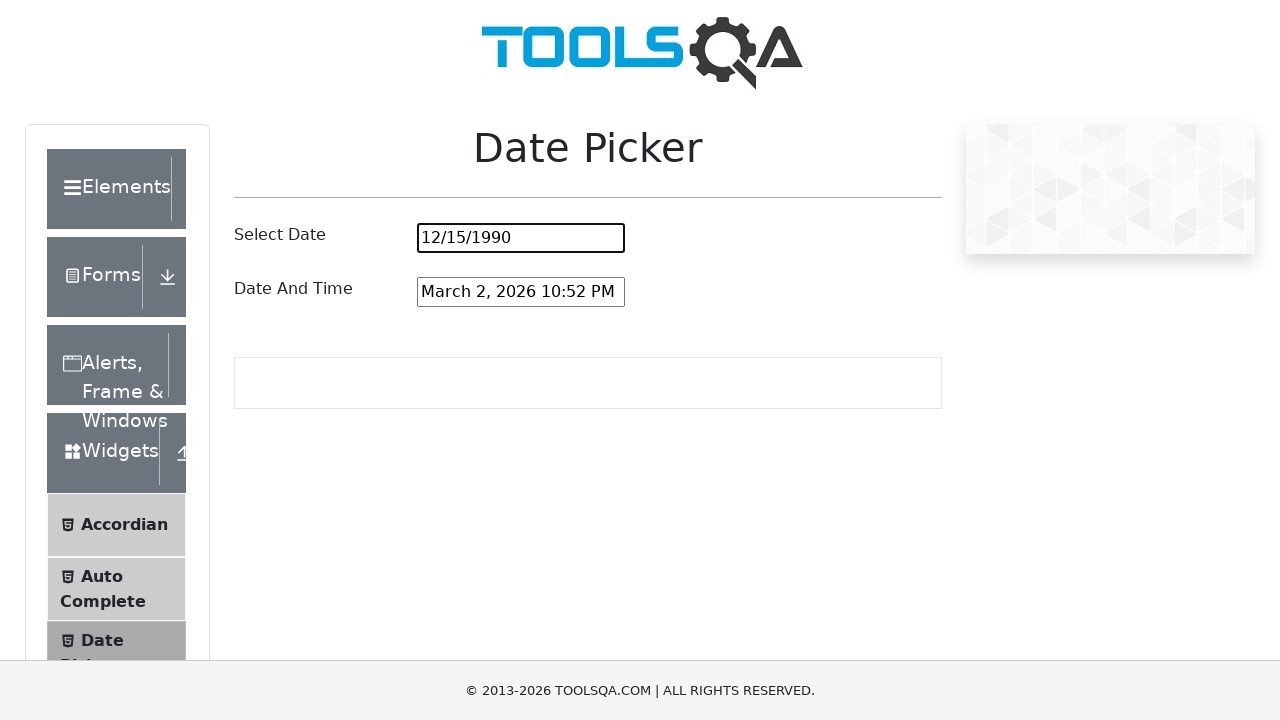